Tests navigation to the registration page by clicking the registration link and verifying the URL changes to the registration page.

Starting URL: https://qa.koel.app/

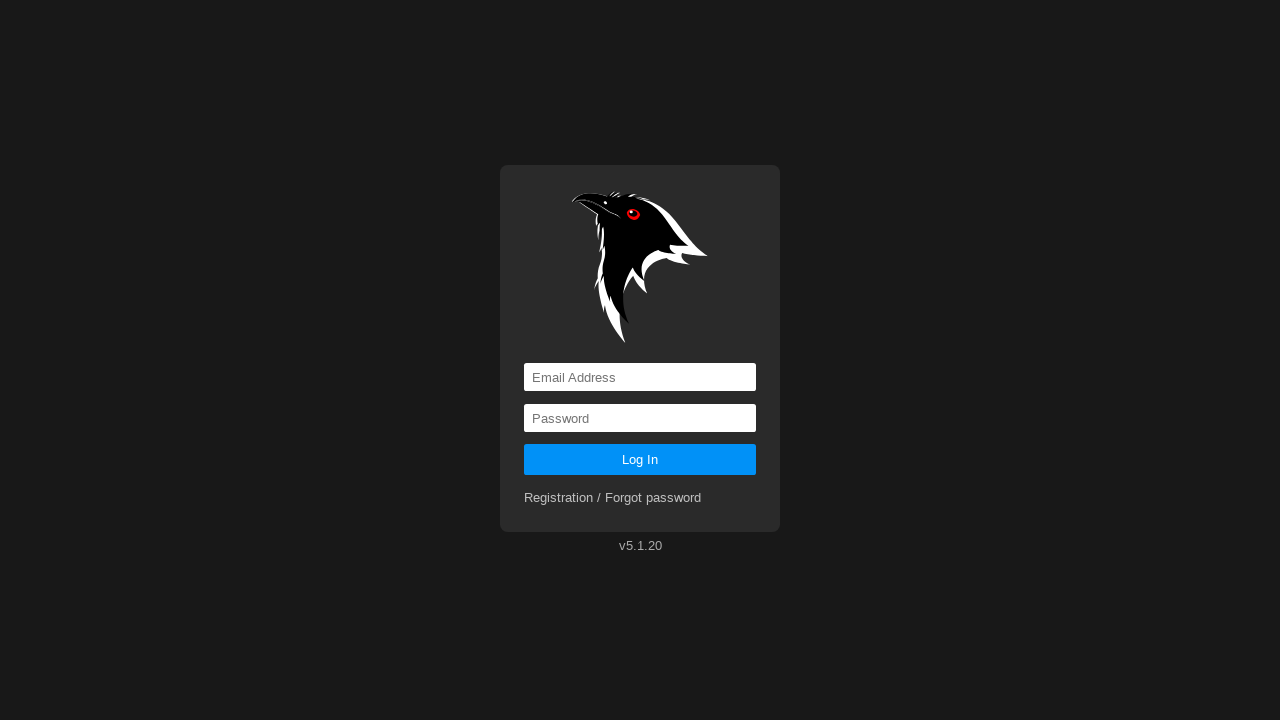

Clicked registration link at (613, 498) on a[href='registration']
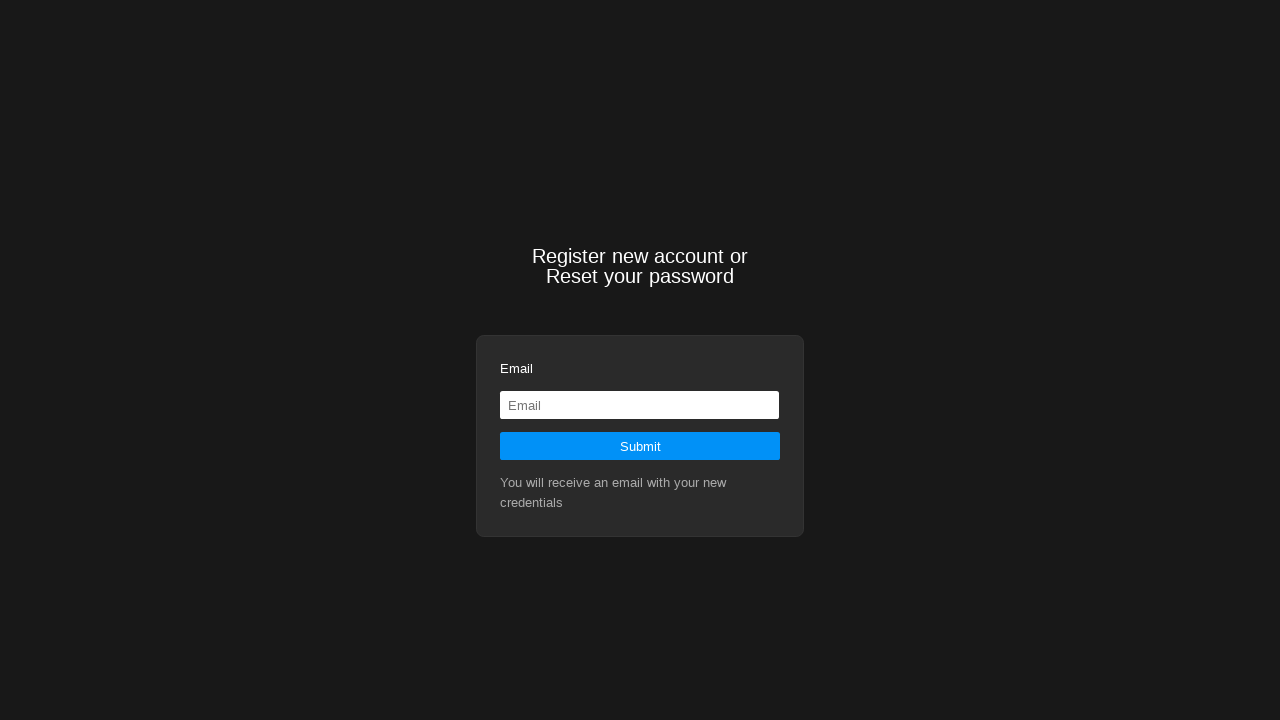

Navigation to registration page completed - URL verified
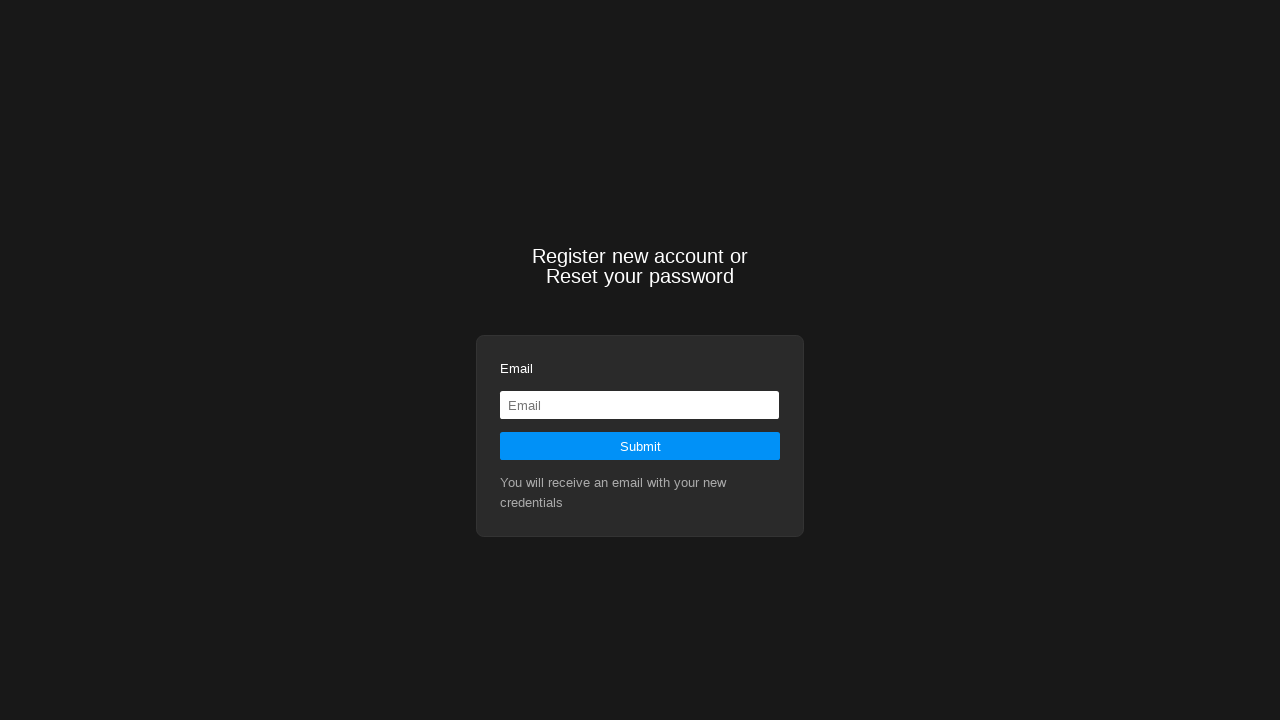

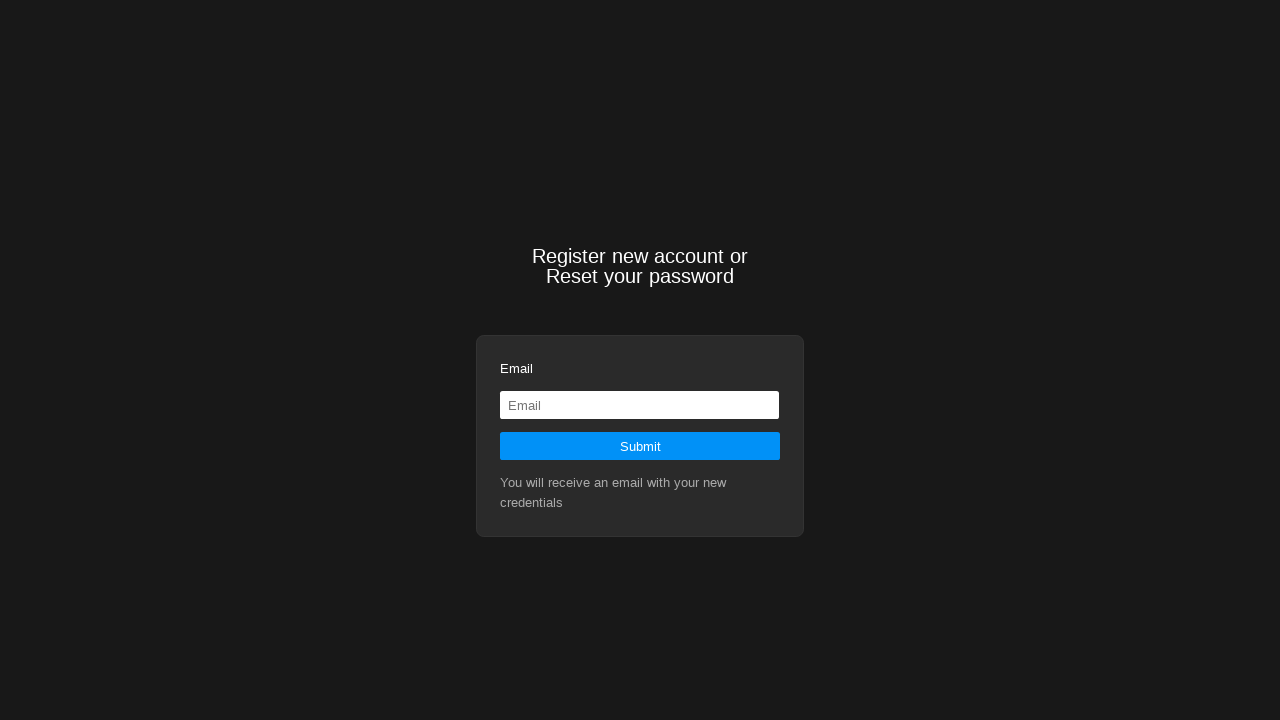